Tests form validation when name field is left empty, expecting a name error message

Starting URL: https://elenarivero.github.io/ejercicio3/index.html

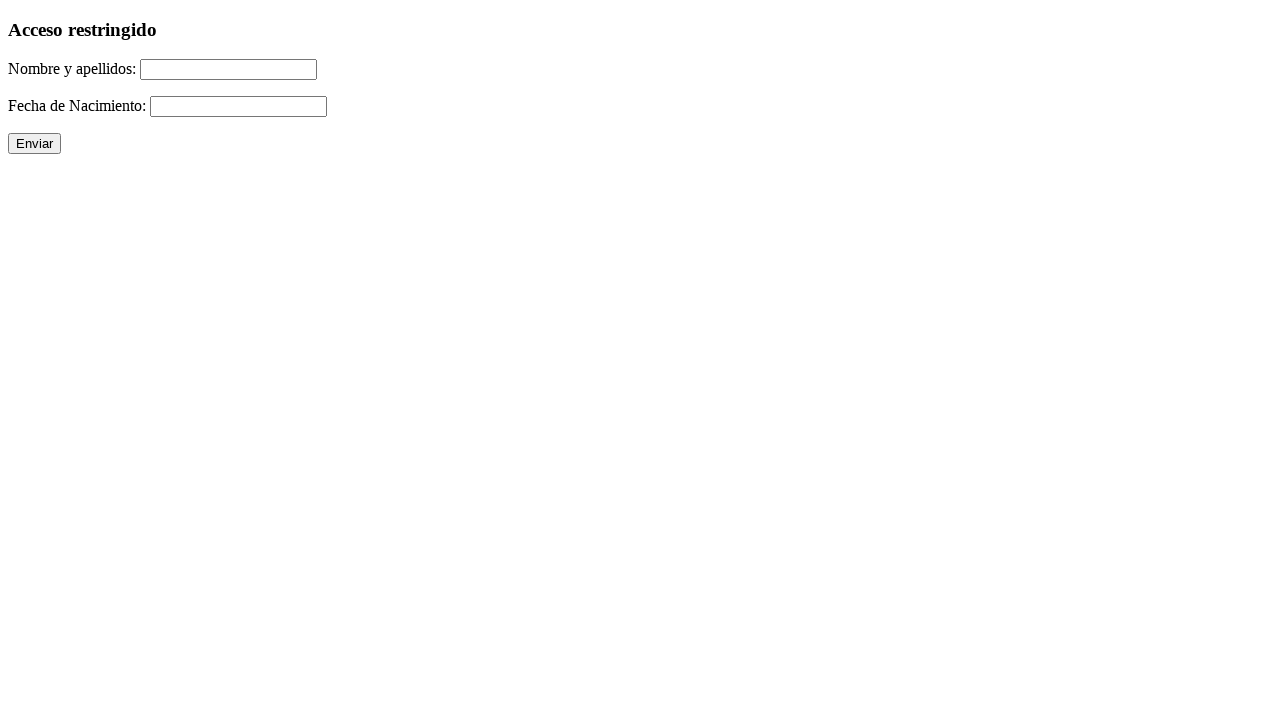

Left name field empty by filling with empty string on #nomap
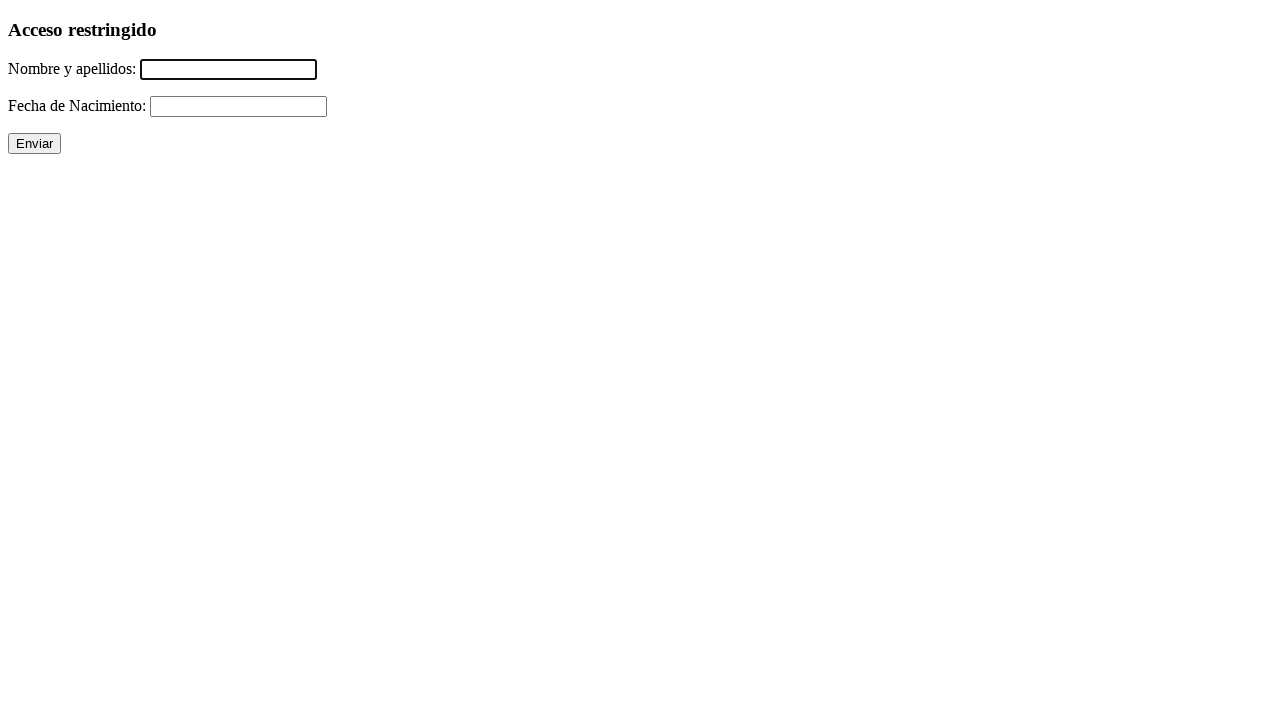

Filled date field with '30/01/0000' on #fecha
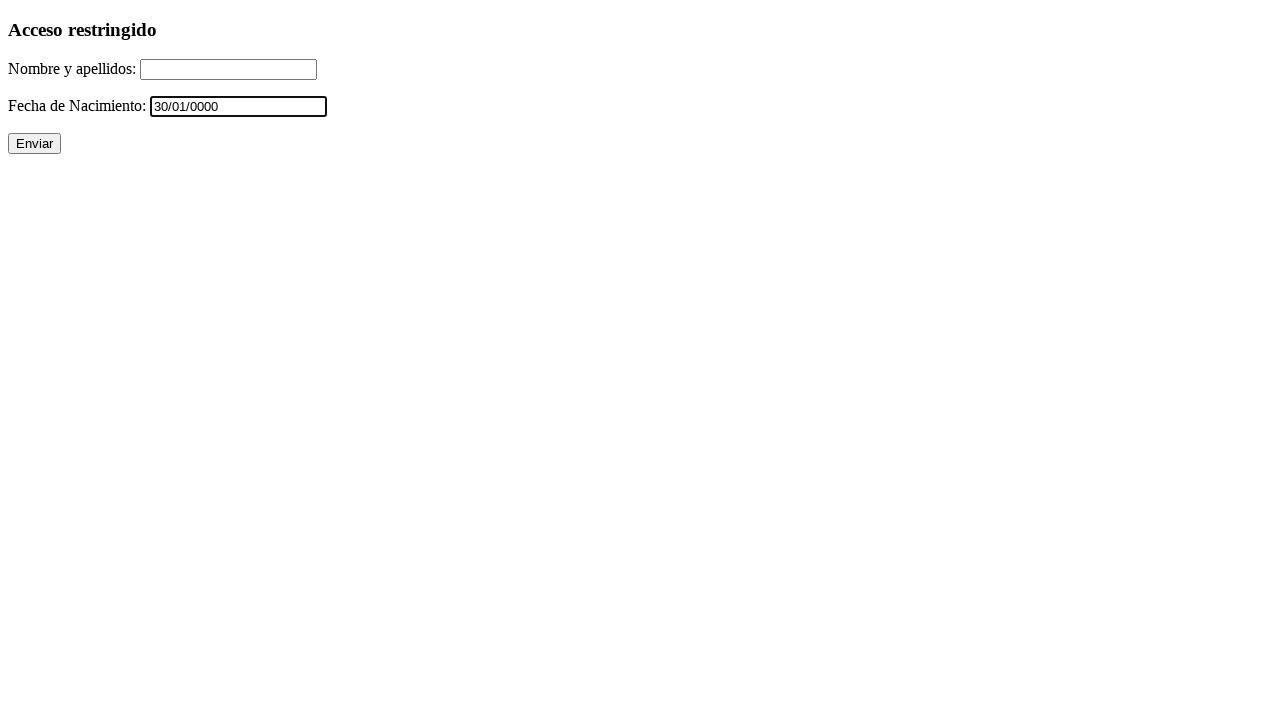

Clicked submit button to validate form at (34, 144) on xpath=//p/input[@type='submit']
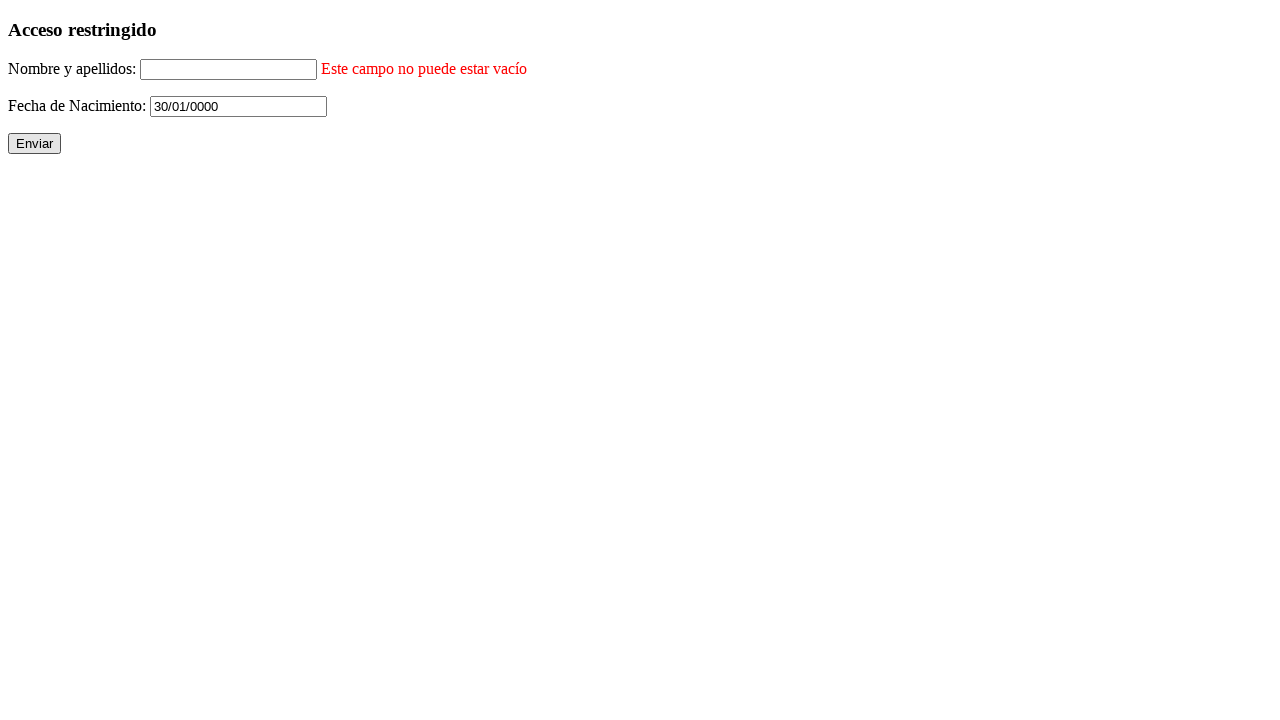

Name error message appeared as expected
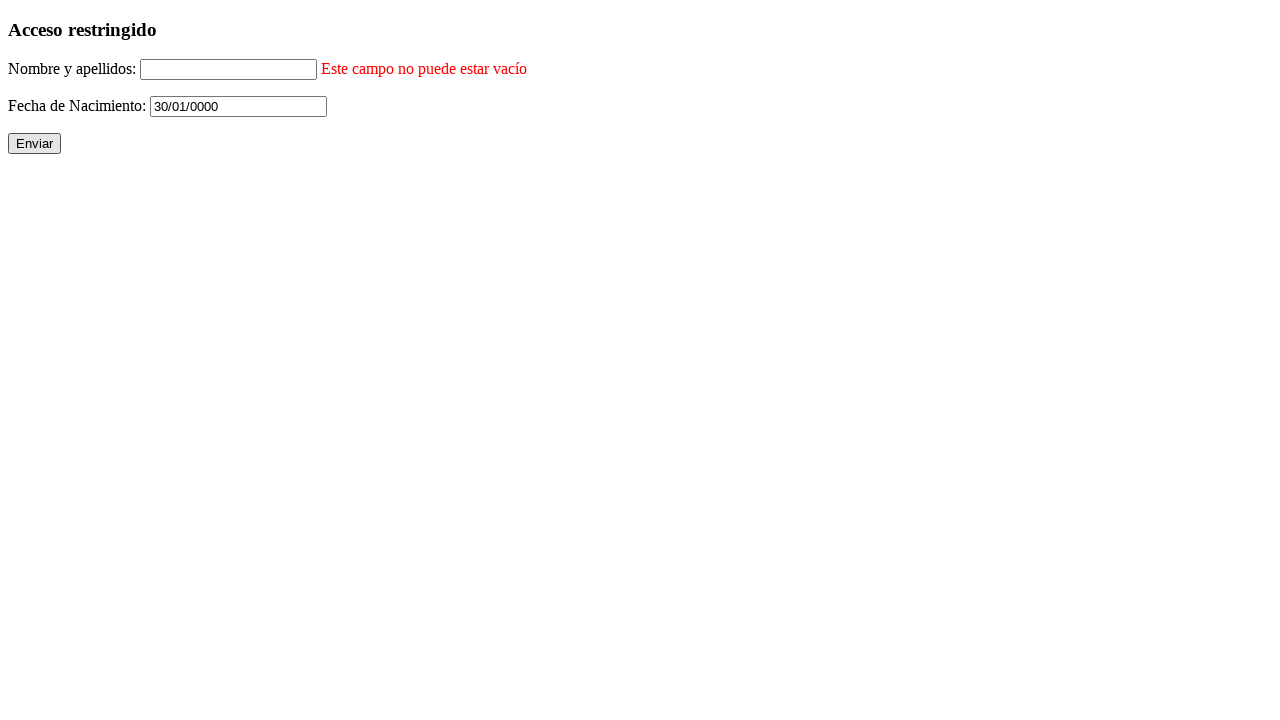

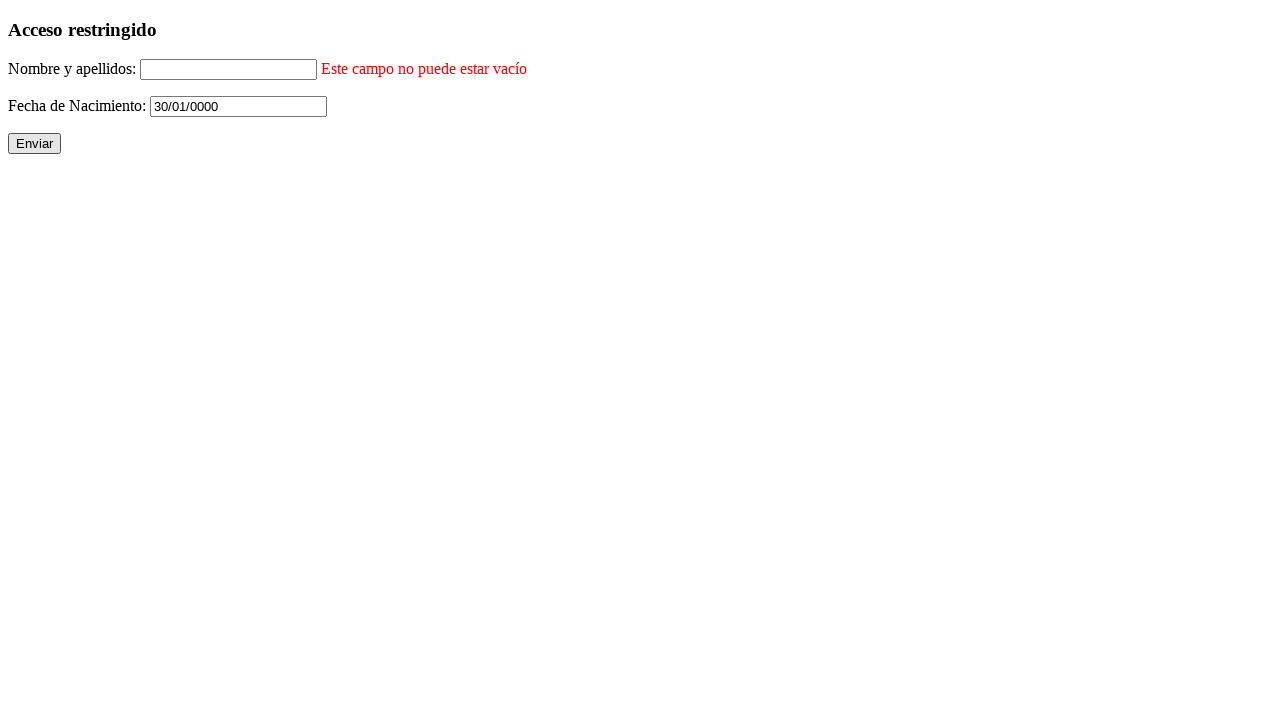